Tests JavaScript prompt dialog handling by clicking the JS Prompt button, verifying the dialog message, and dismissing the dialog

Starting URL: https://the-internet.herokuapp.com/javascript_alerts

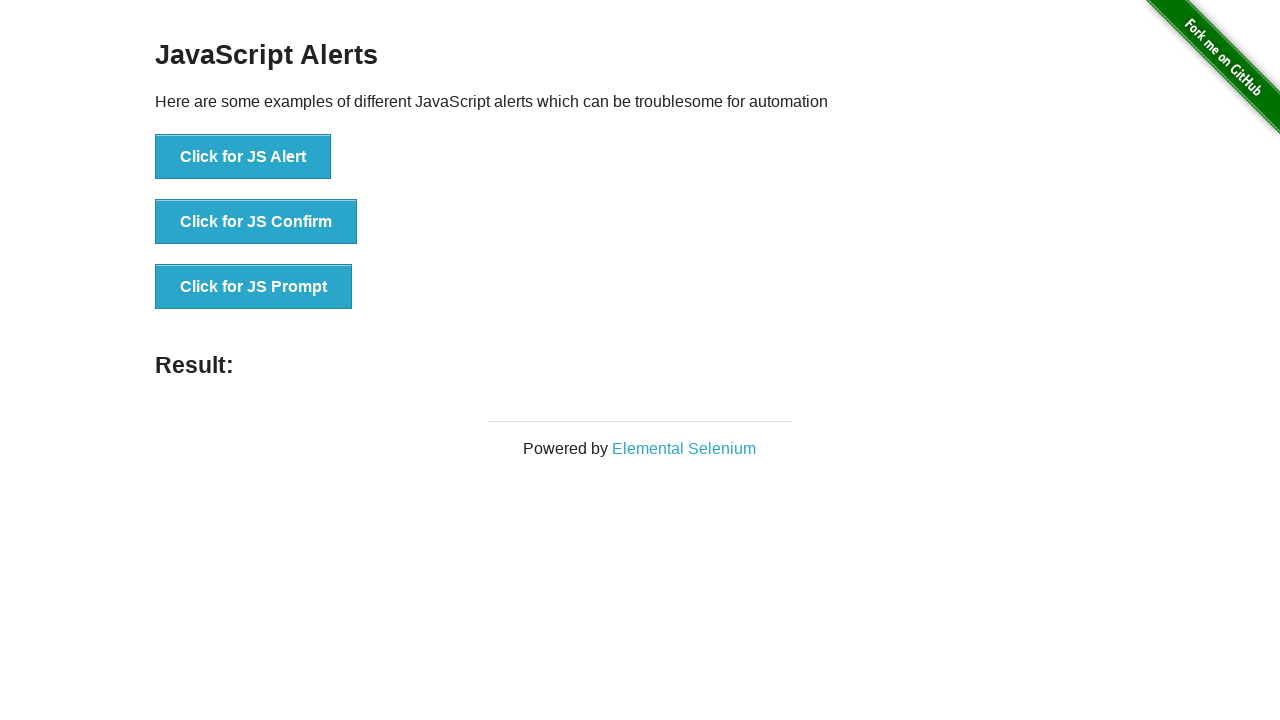

Set up dialog event handler to capture and dismiss JS prompt
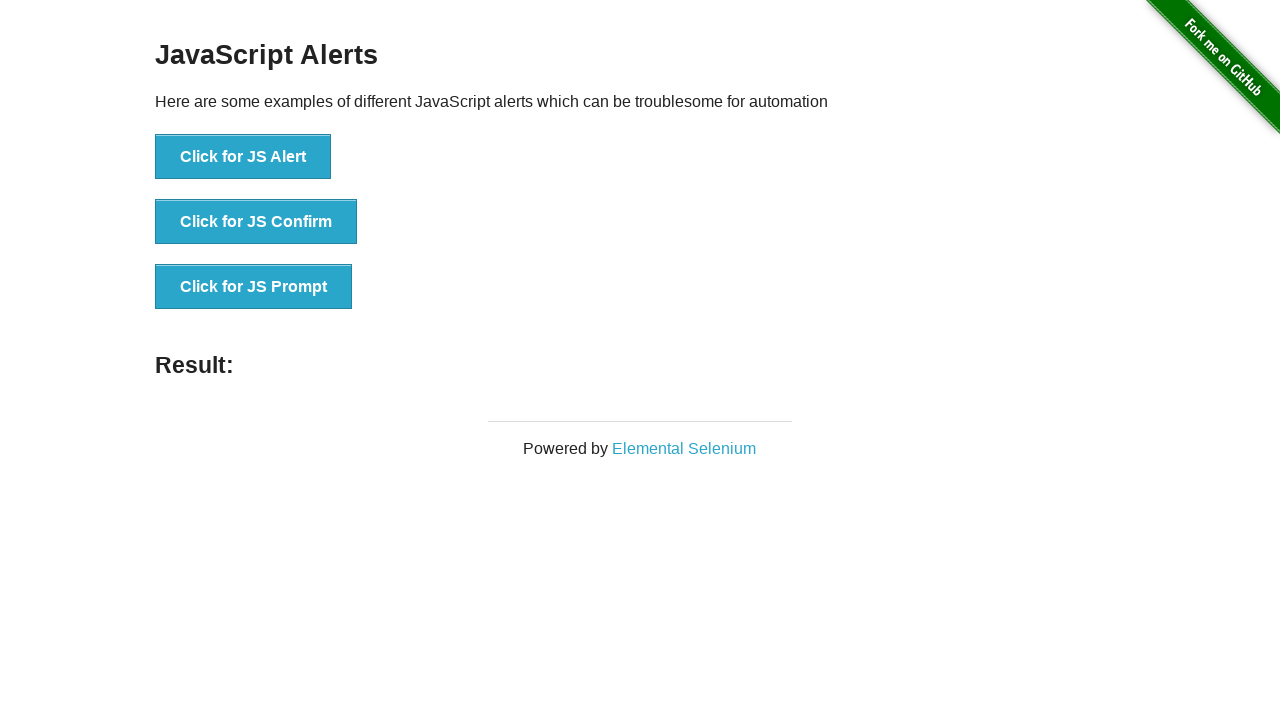

Clicked 'Click for JS Prompt' button to trigger JavaScript prompt dialog at (254, 287) on xpath=//button[text()='Click for JS Prompt']
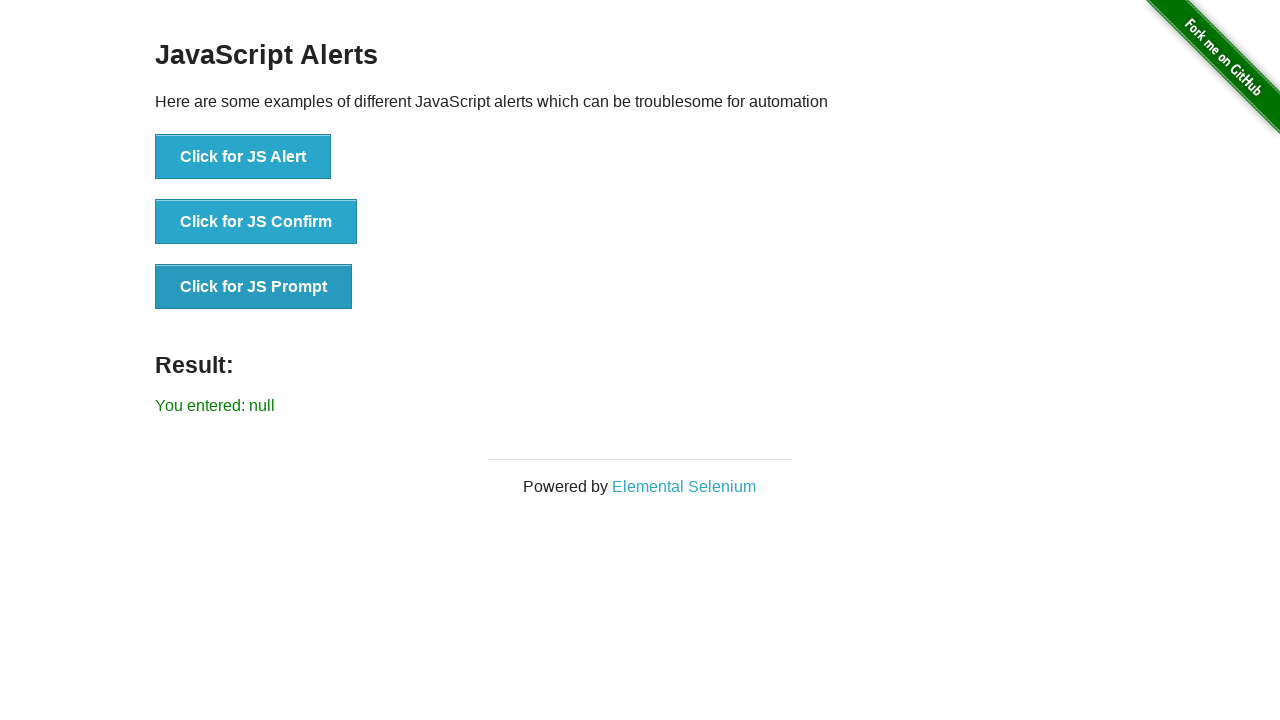

Waited for dialog to be processed and dismissed
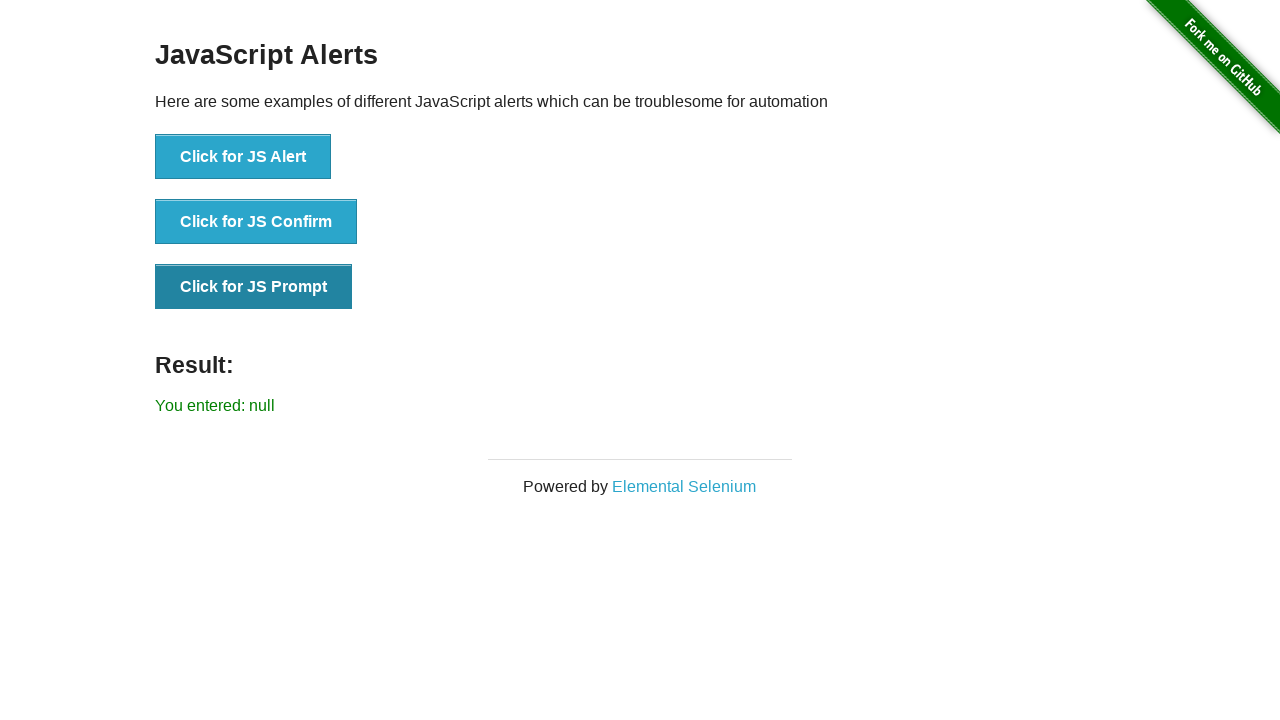

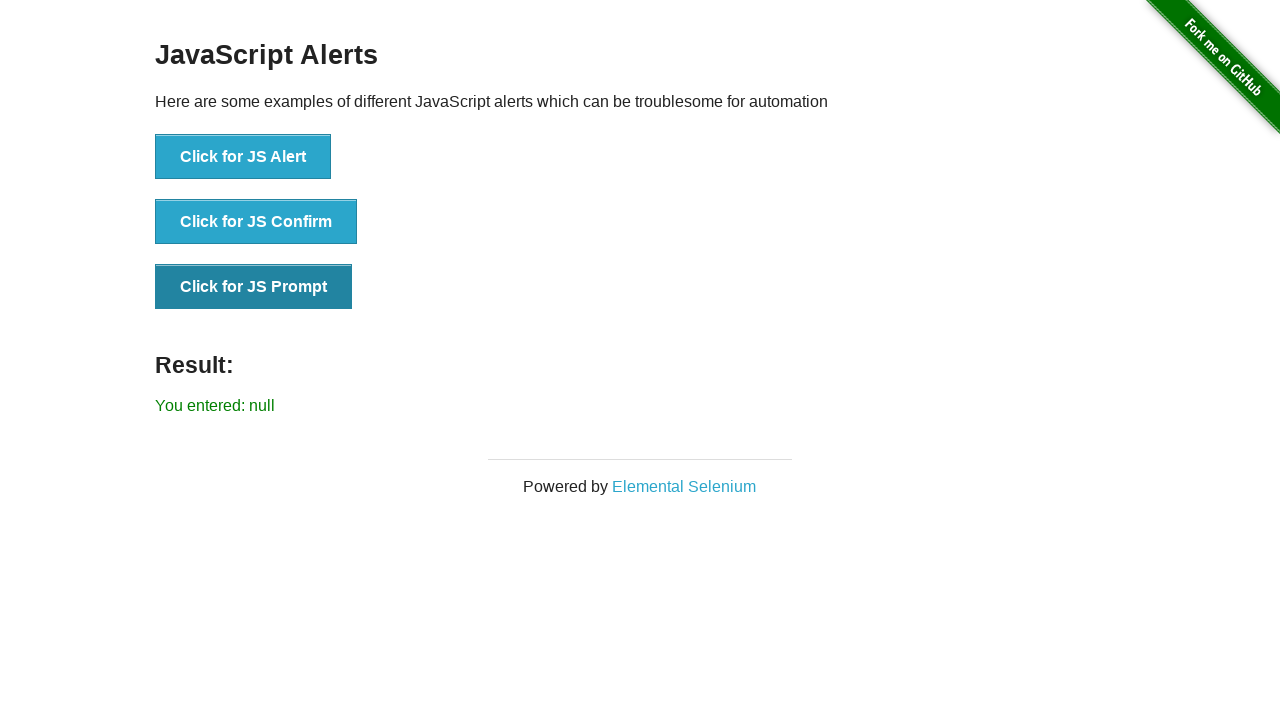